Tests JavaScript alert popup functionality by clicking a timer alert button and accepting the alert that appears after a delay

Starting URL: https://demoqa.com/alerts

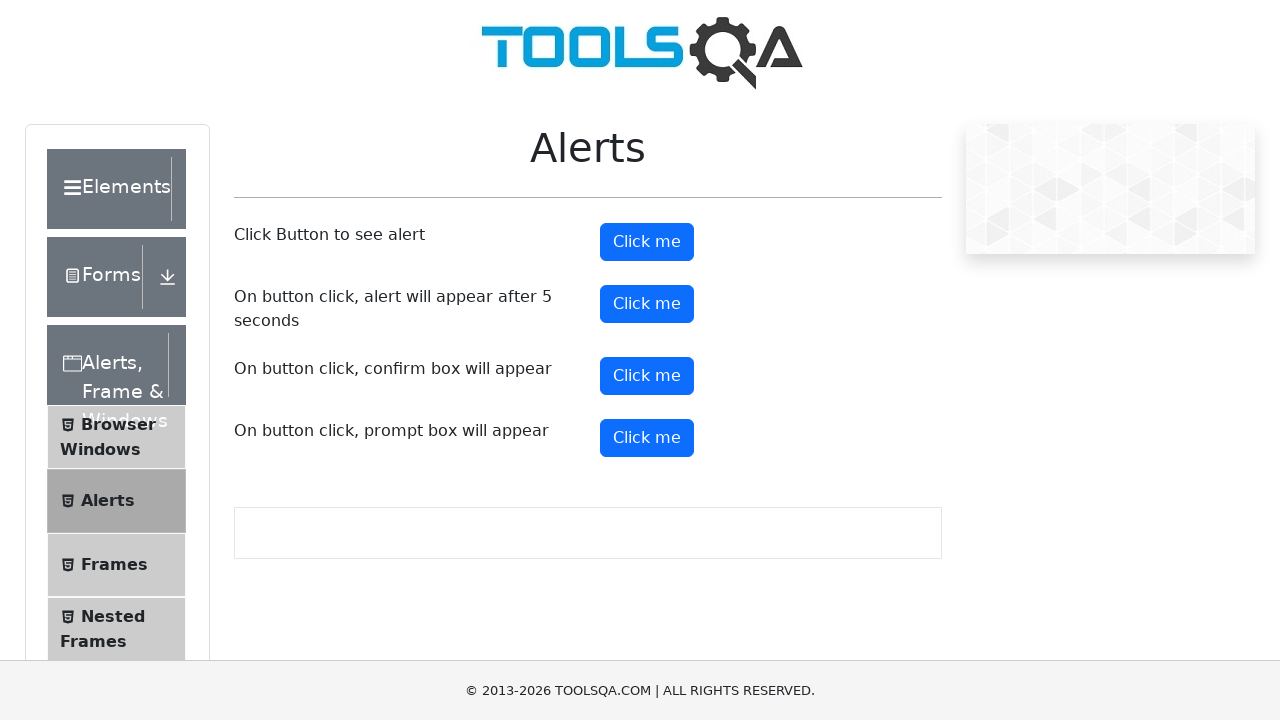

Clicked the timer alert button at (647, 304) on button#timerAlertButton
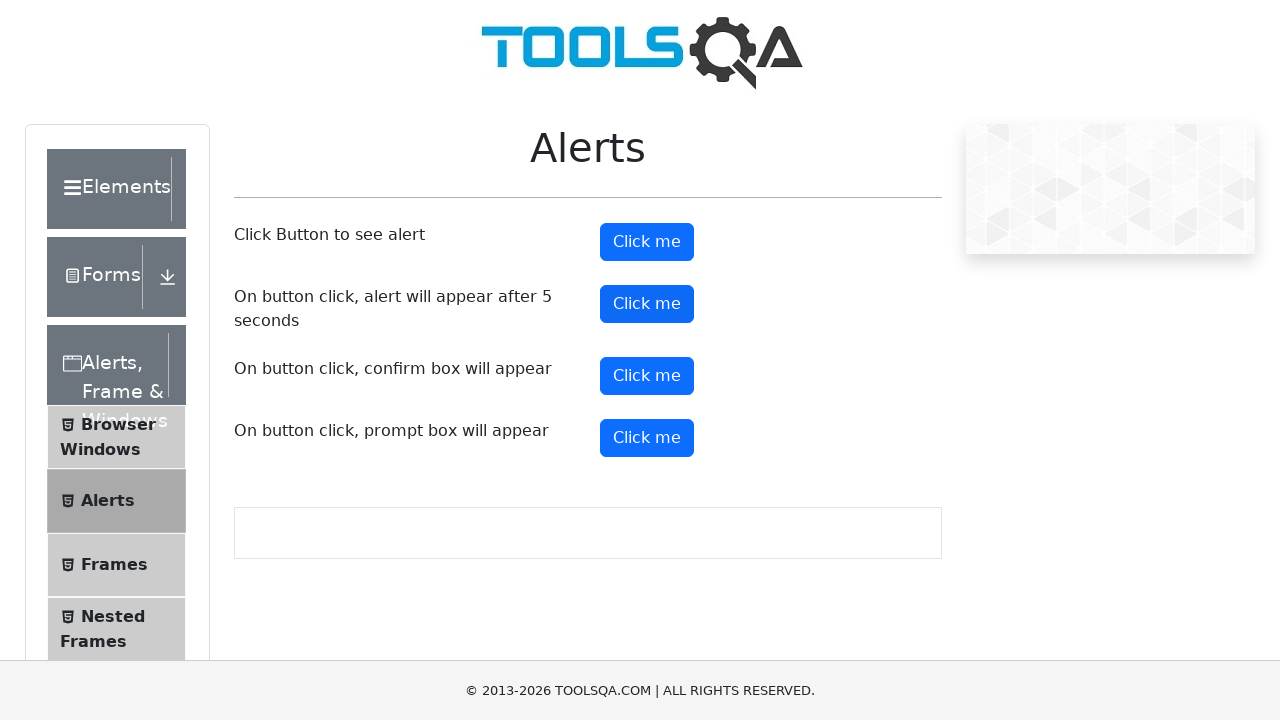

Waited 6 seconds for the alert to appear
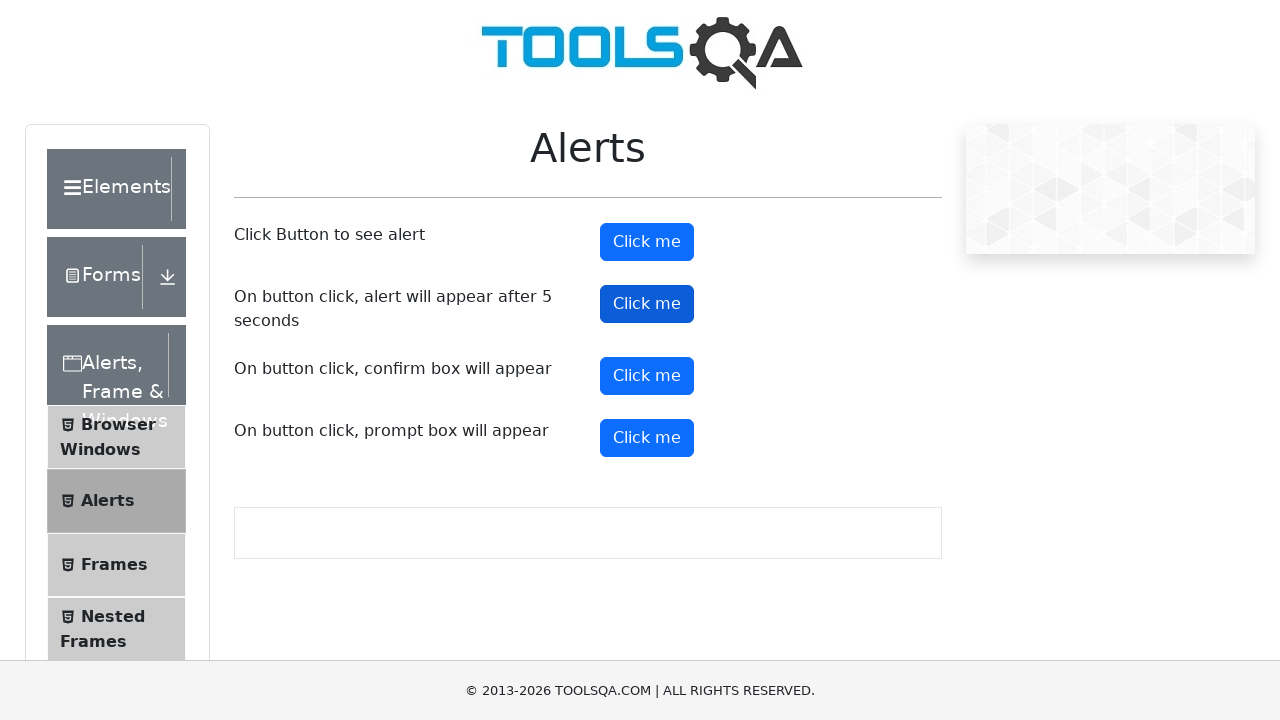

Set up dialog handler to accept alerts
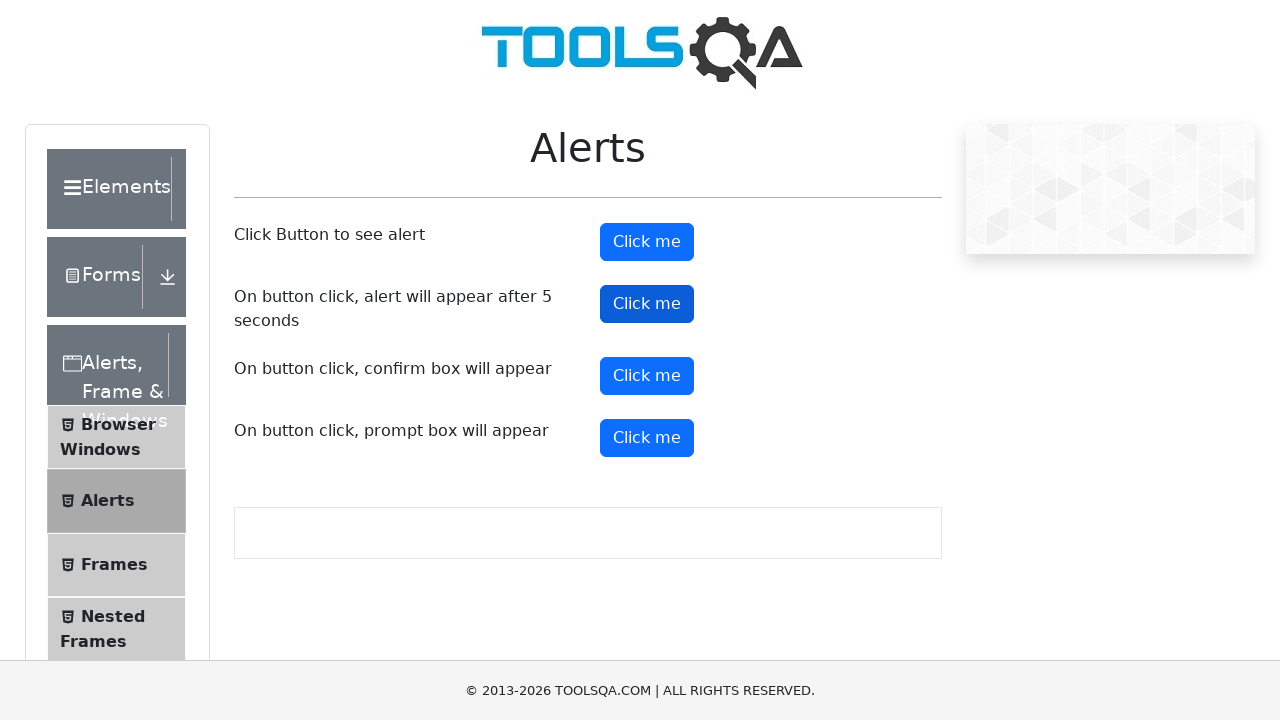

Clicked the timer alert button again to trigger alert at (647, 304) on button#timerAlertButton
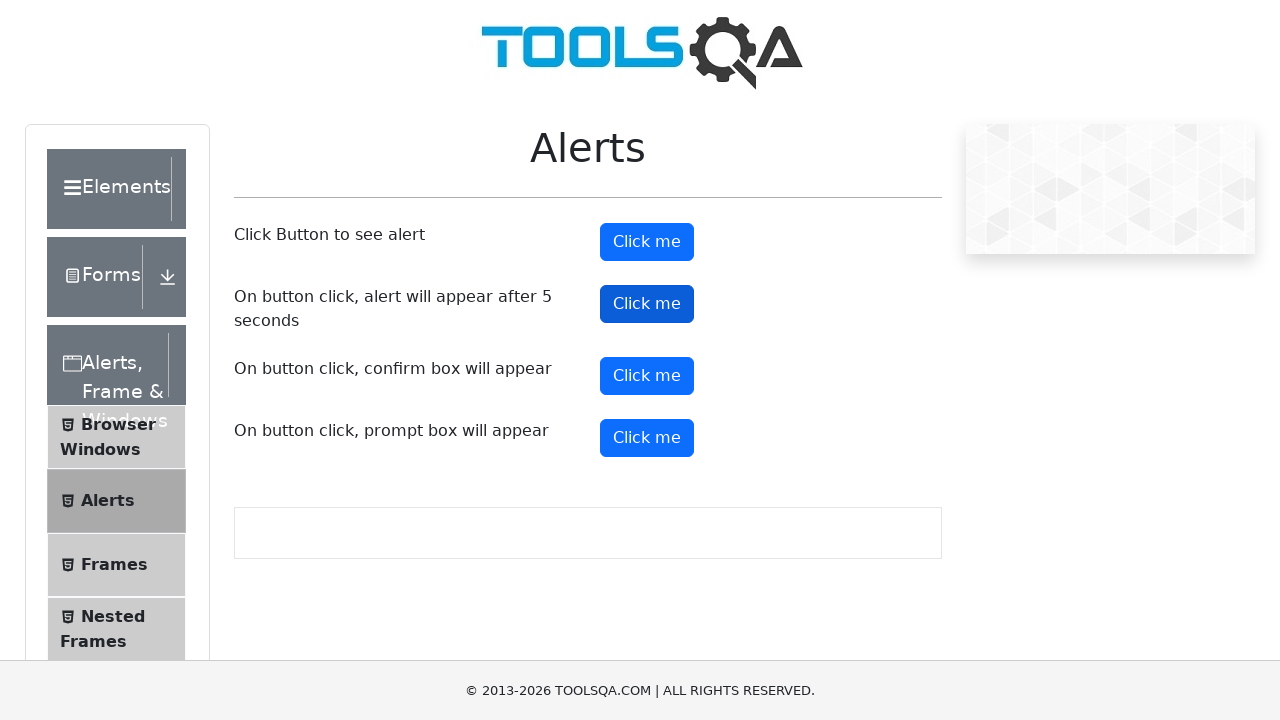

Registered dialog handler function to accept alerts
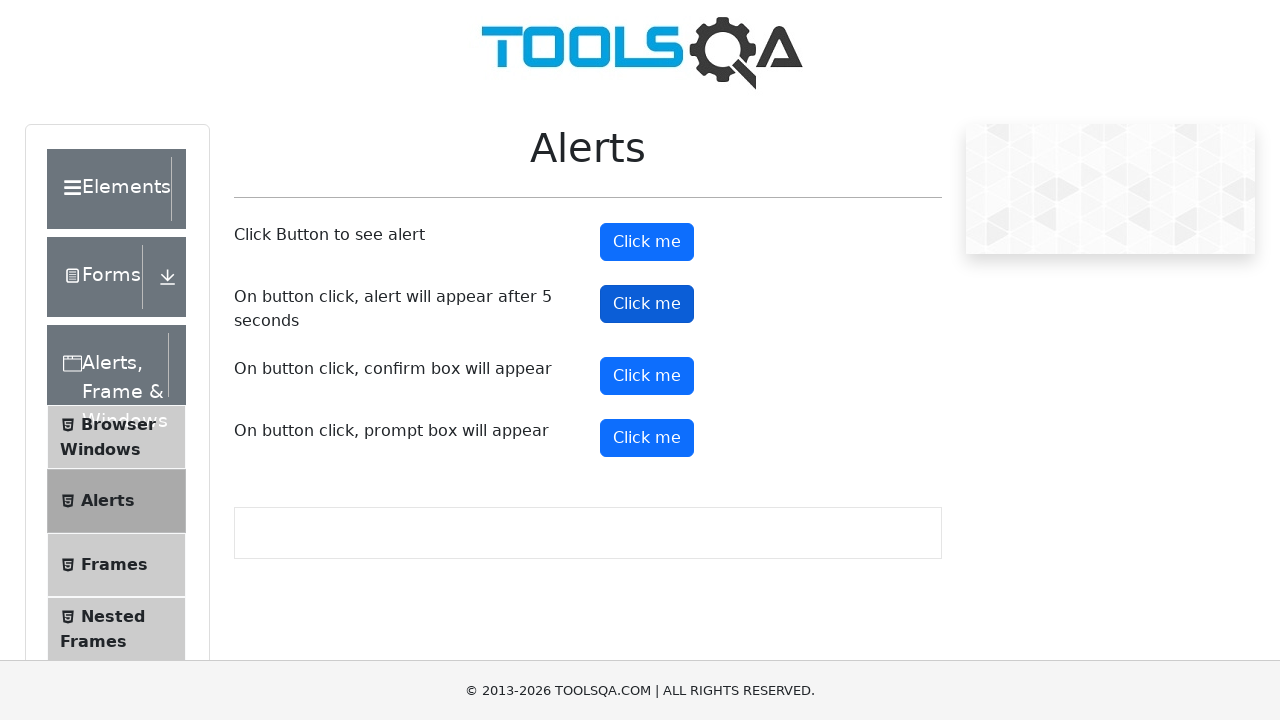

Waited 6 seconds for the delayed alert to appear and be accepted
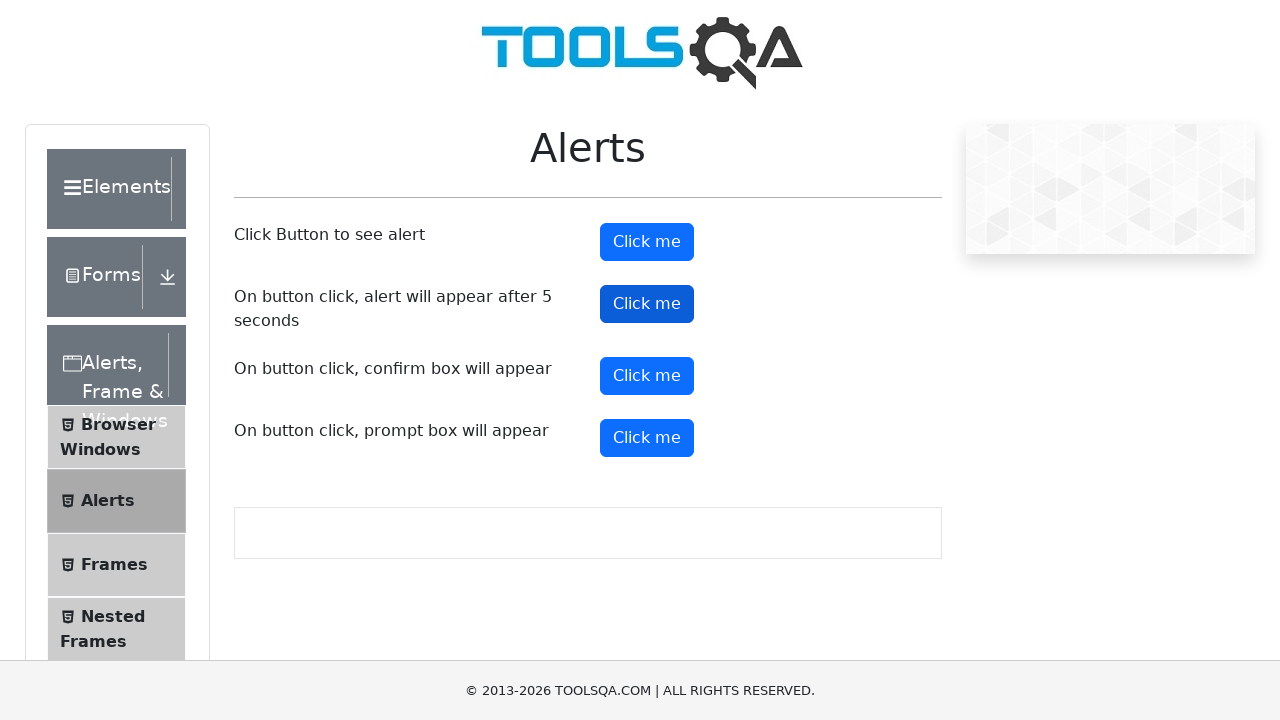

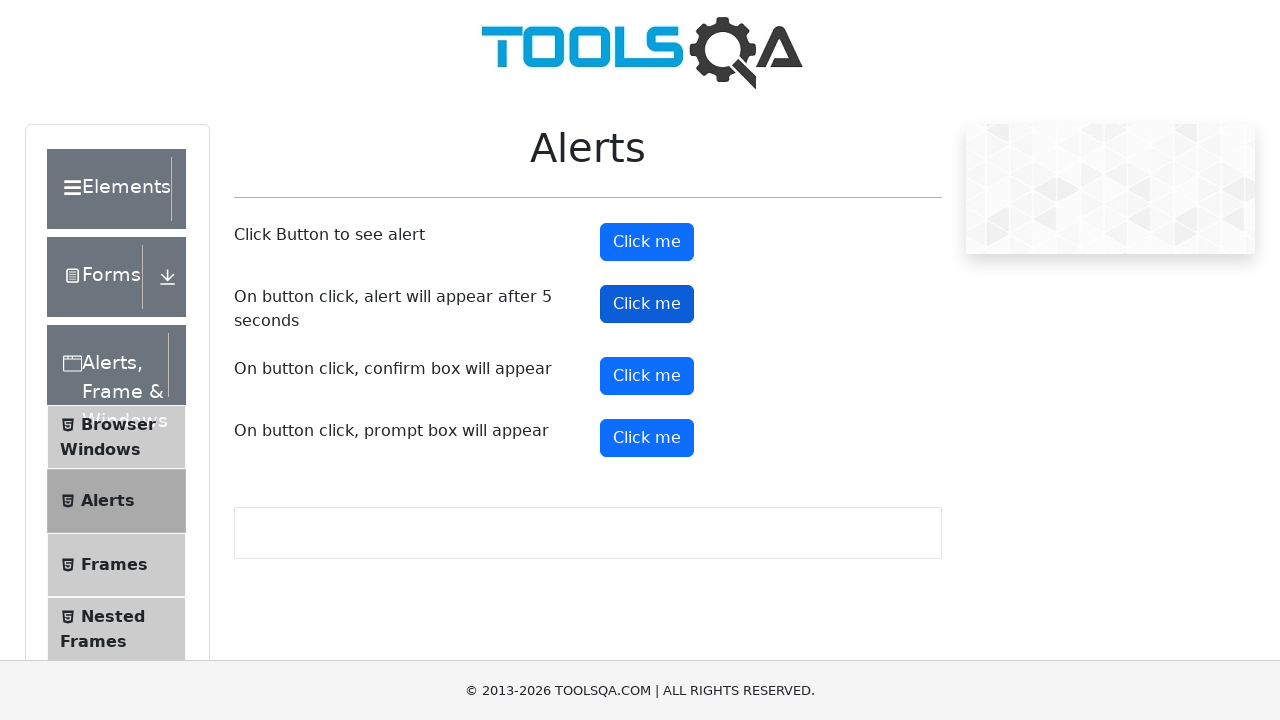